Tests that clicking Clear completed removes all completed items from the list

Starting URL: https://demo.playwright.dev/todomvc

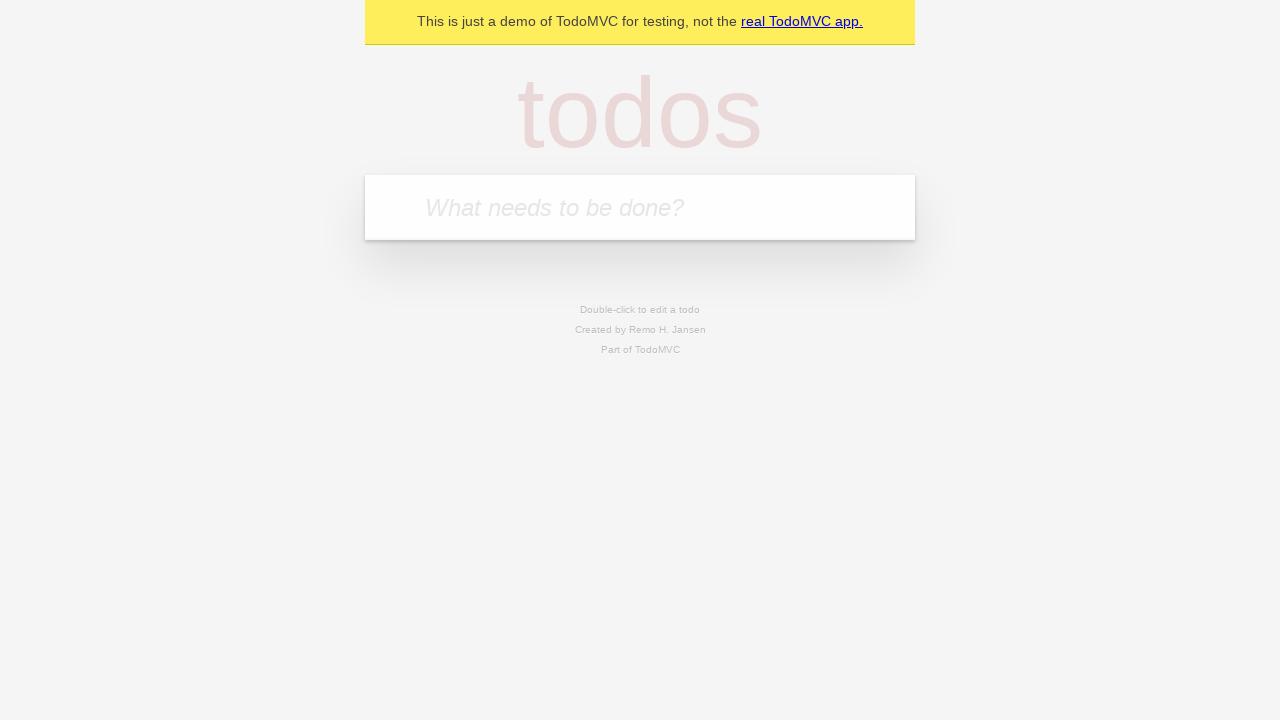

Filled todo input with 'buy some cheese' on internal:attr=[placeholder="What needs to be done?"i]
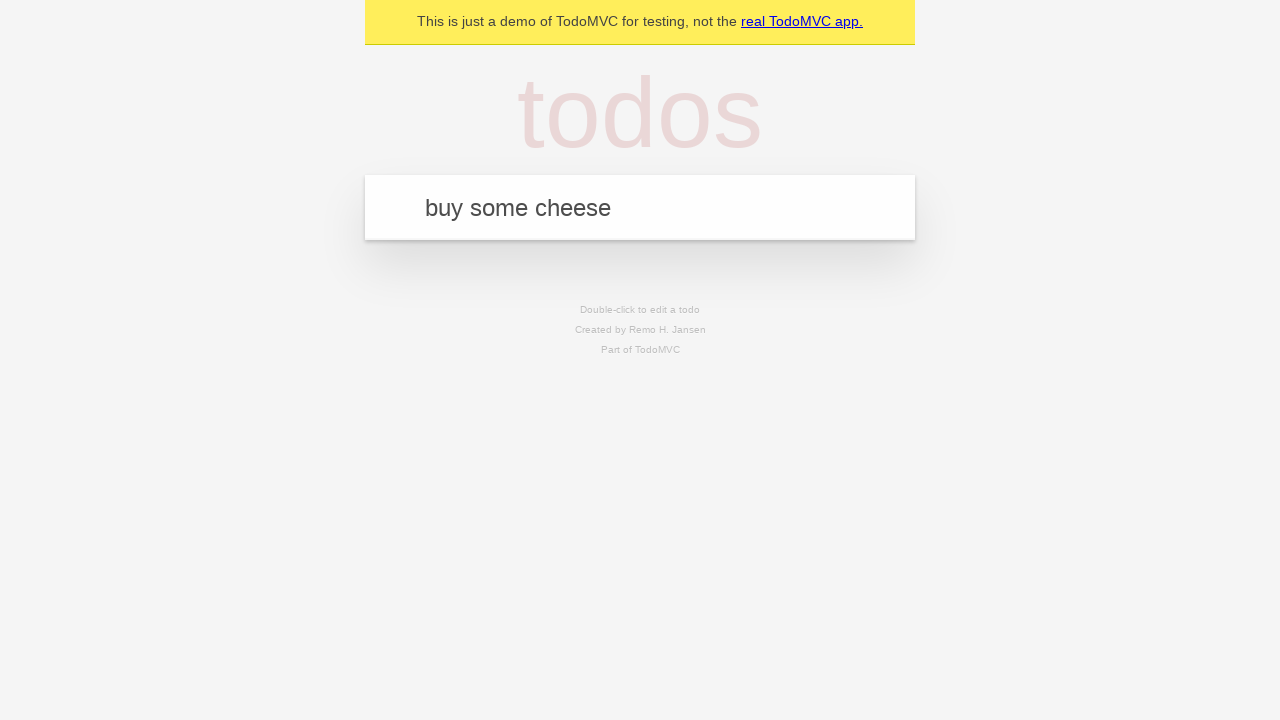

Pressed Enter to add todo 'buy some cheese' on internal:attr=[placeholder="What needs to be done?"i]
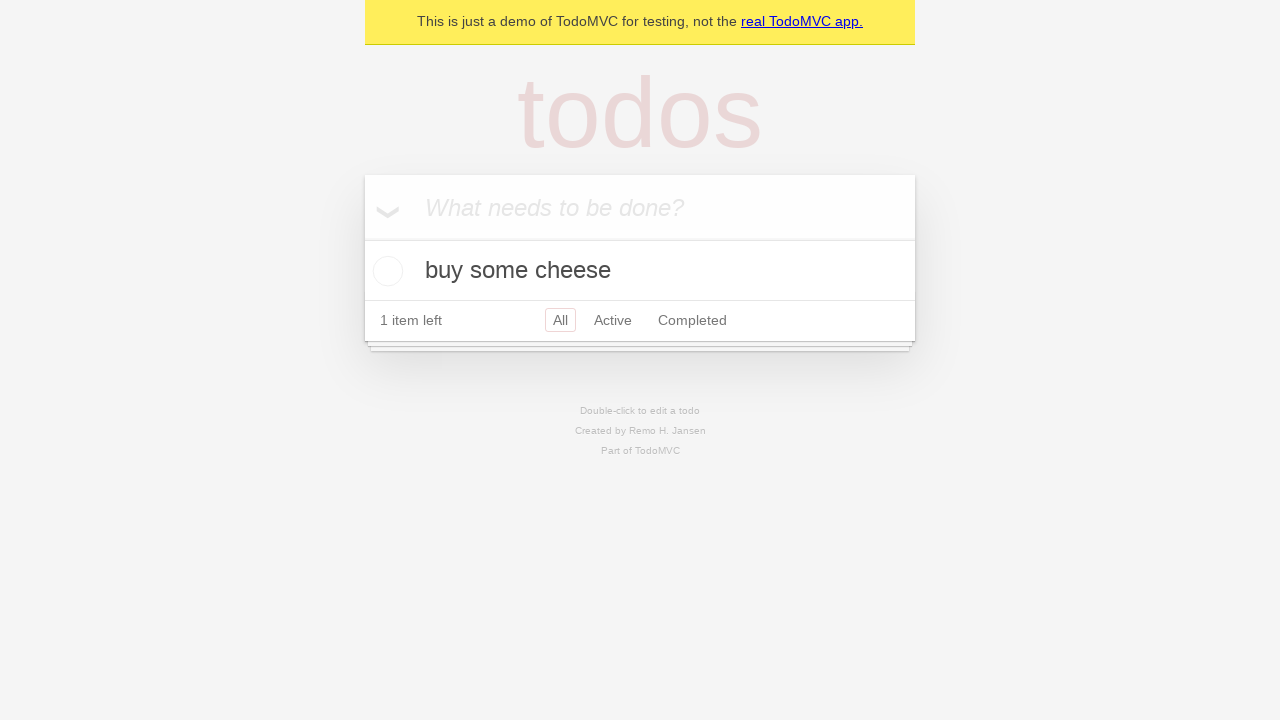

Filled todo input with 'feed the cat' on internal:attr=[placeholder="What needs to be done?"i]
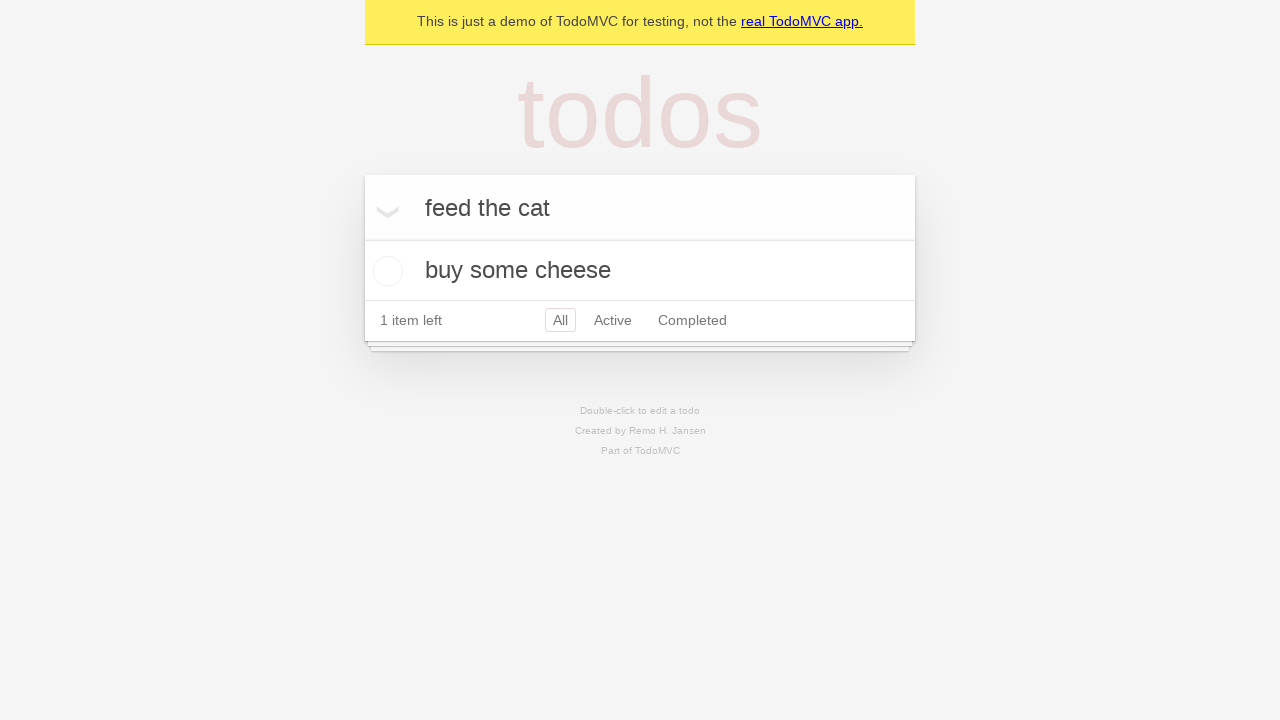

Pressed Enter to add todo 'feed the cat' on internal:attr=[placeholder="What needs to be done?"i]
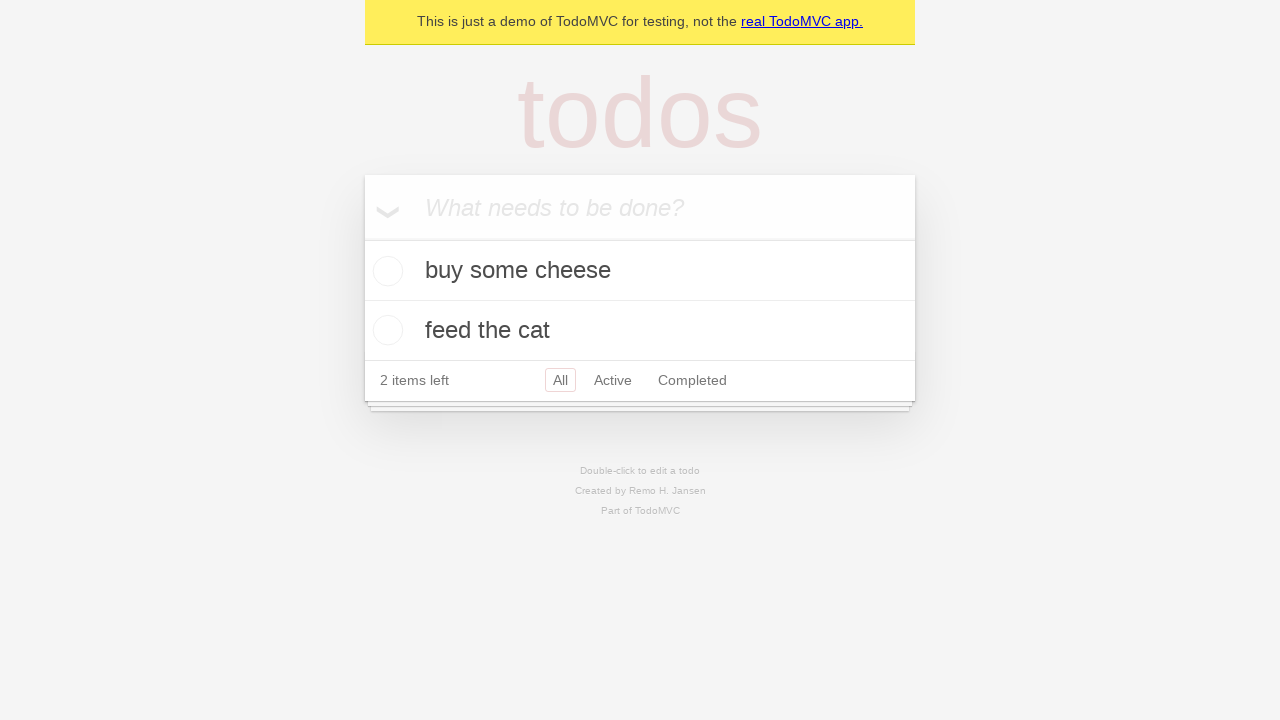

Filled todo input with 'book a doctors appointment' on internal:attr=[placeholder="What needs to be done?"i]
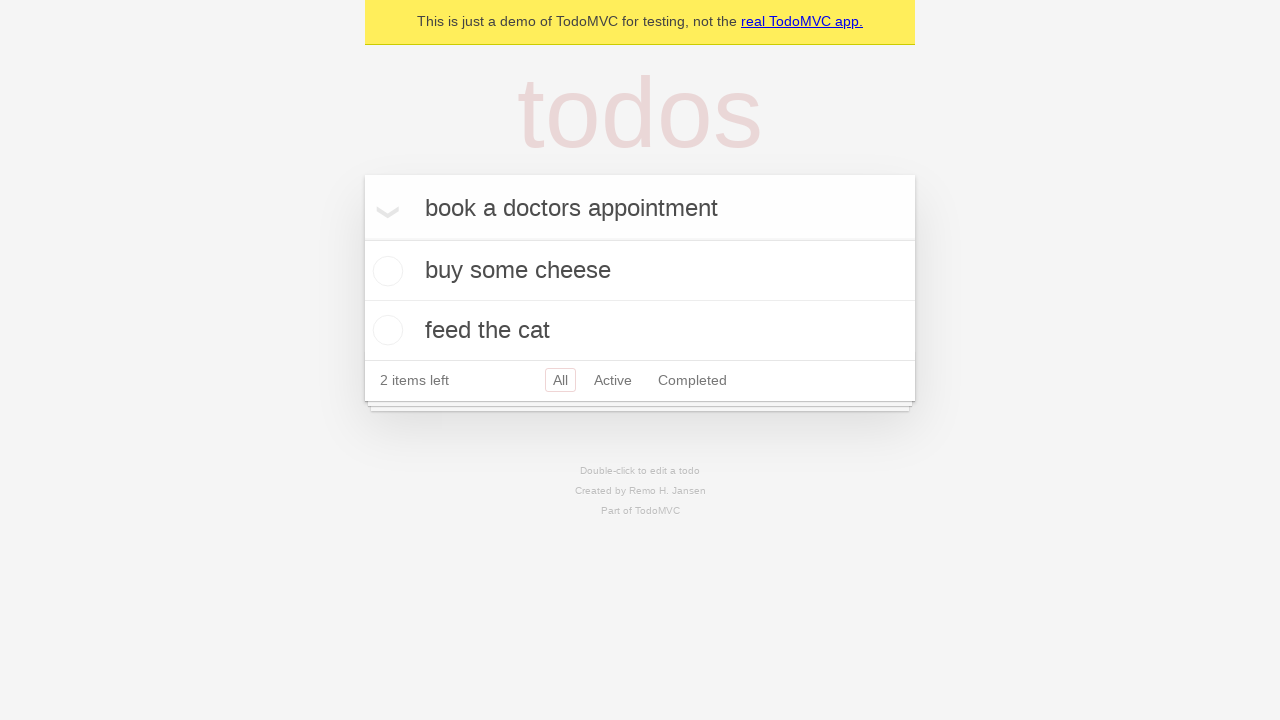

Pressed Enter to add todo 'book a doctors appointment' on internal:attr=[placeholder="What needs to be done?"i]
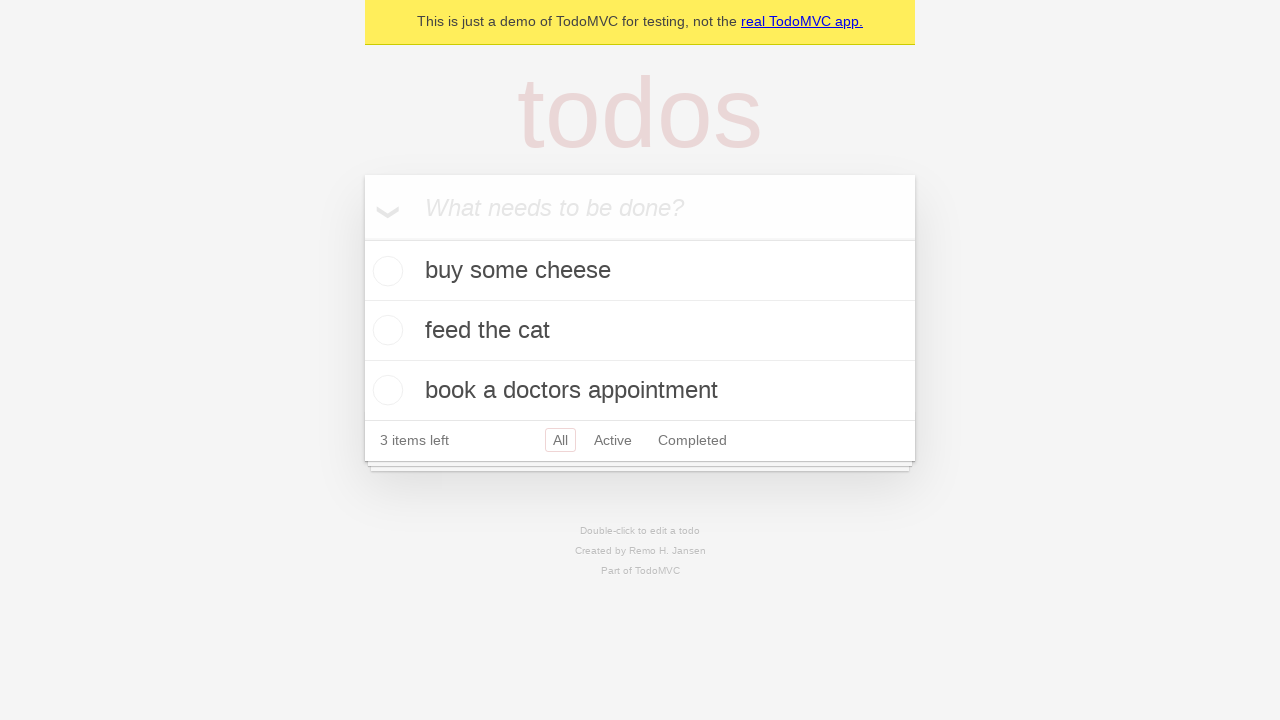

Checked the second todo item (feed the cat) at (385, 330) on internal:testid=[data-testid="todo-item"s] >> nth=1 >> internal:role=checkbox
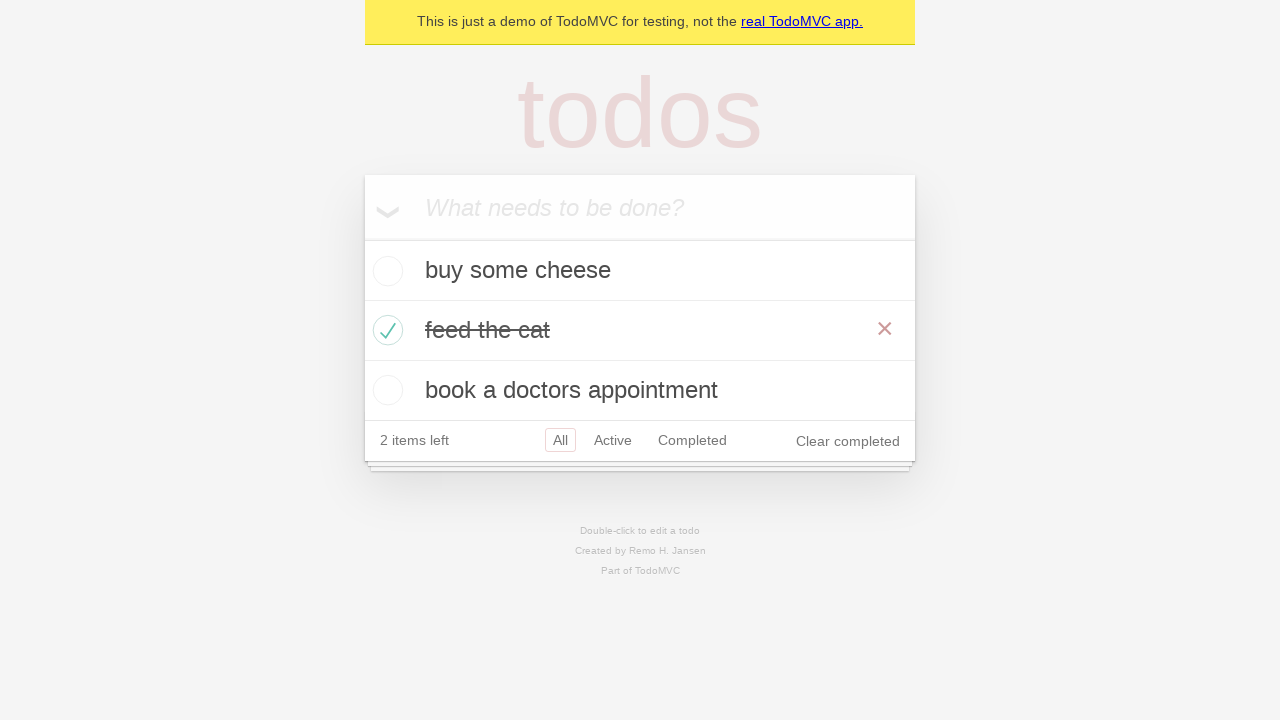

Clicked Clear completed button at (848, 441) on internal:role=button[name="Clear completed"i]
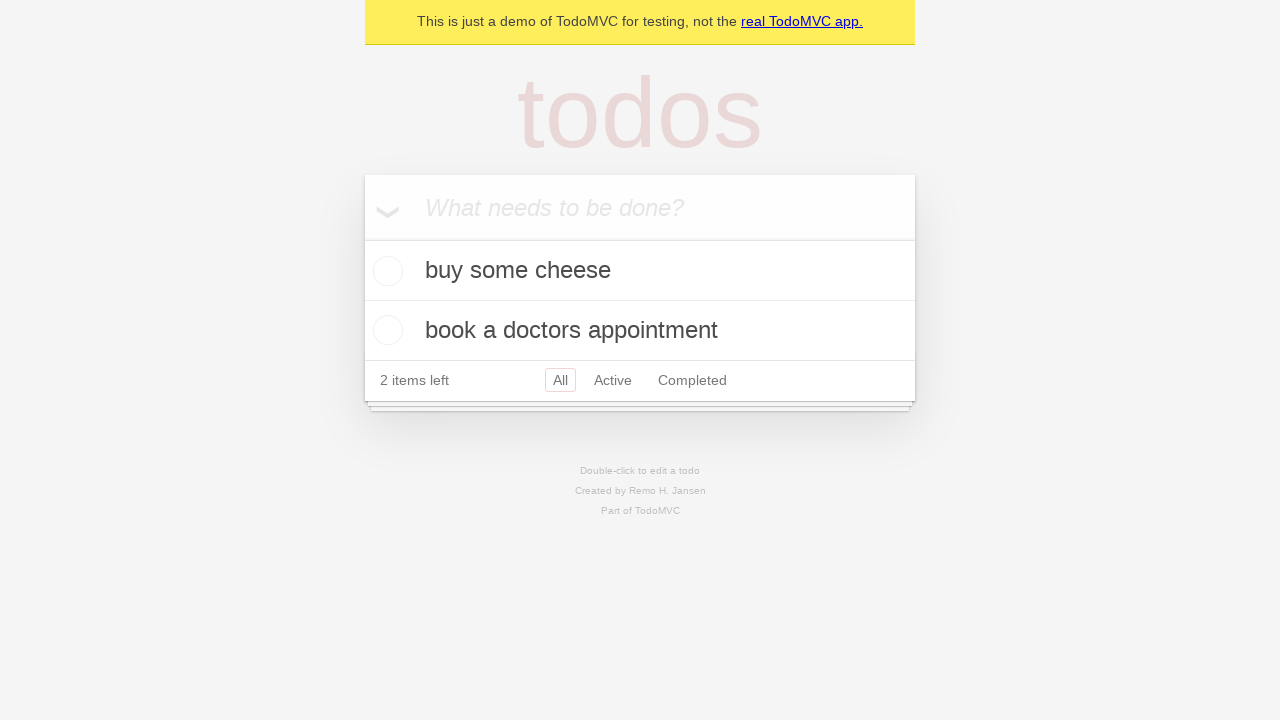

Waited for completed item to be removed, leaving 2 items in the list
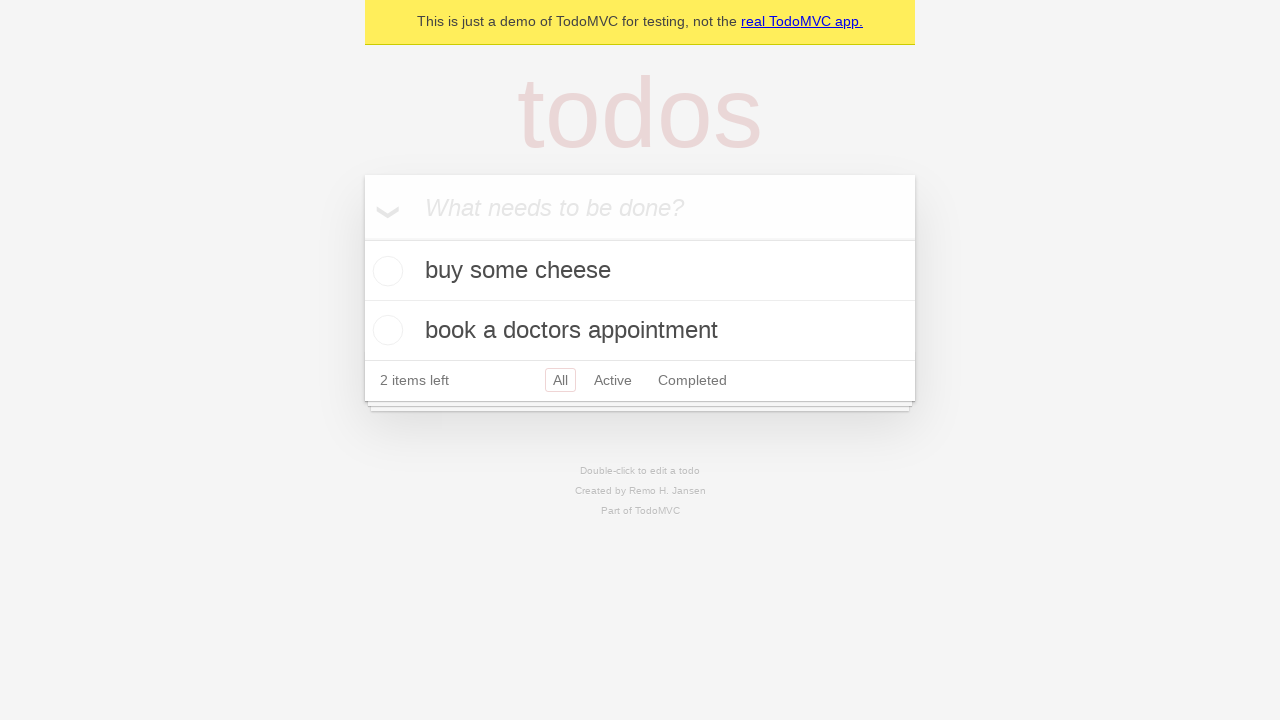

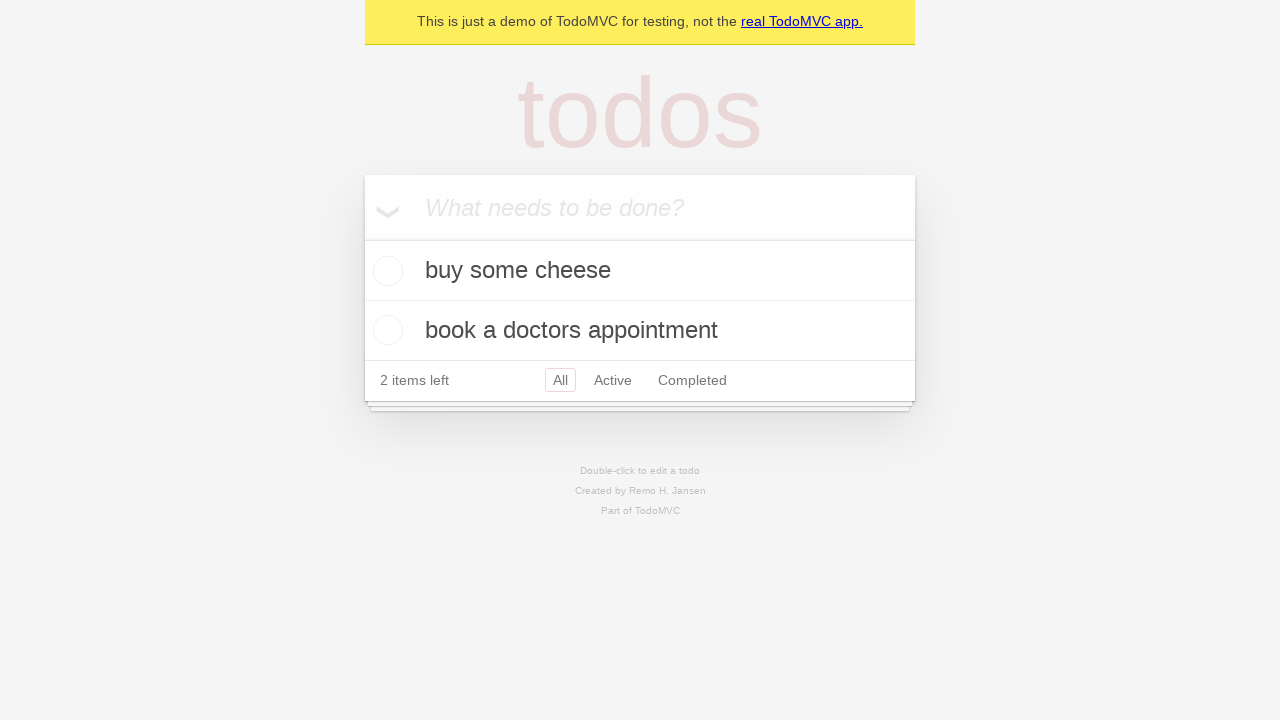